Tests auto-suggestive dropdown by typing partial text and selecting from suggestions

Starting URL: http://rahulshettyacademy.com/dropdownsPractise/

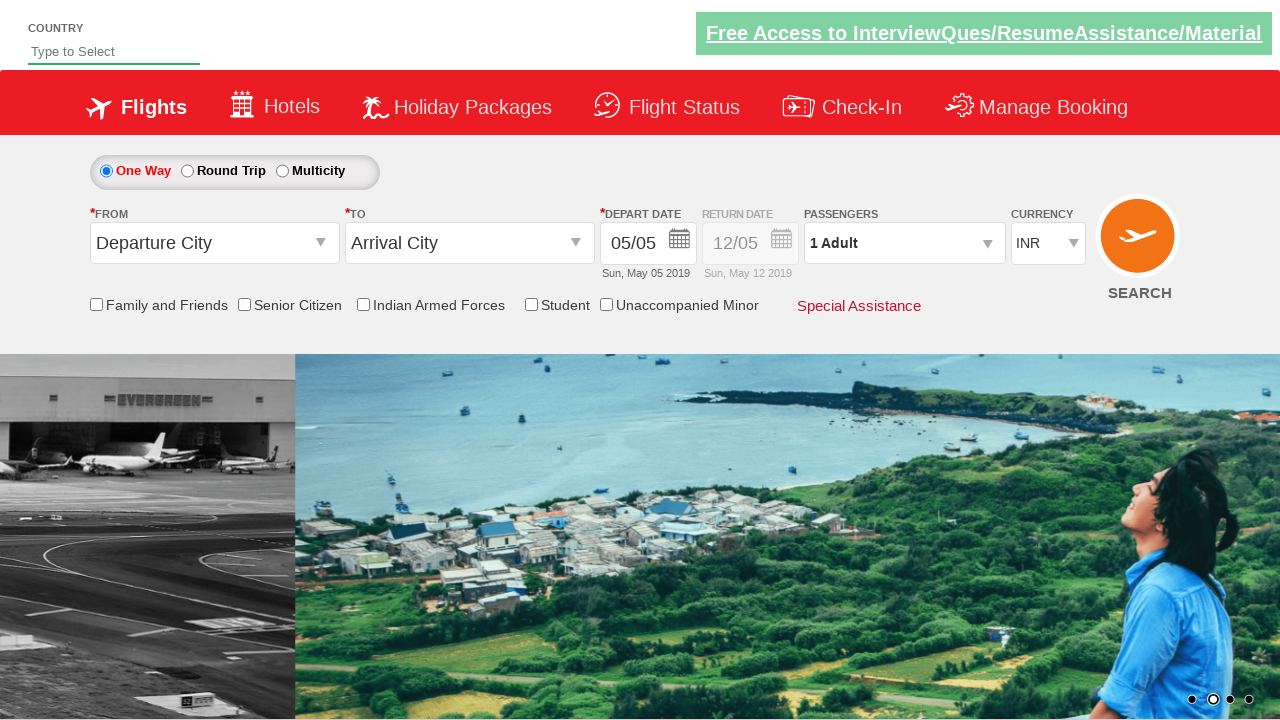

Typed 'Tu' in auto-suggestive dropdown field on #autosuggest
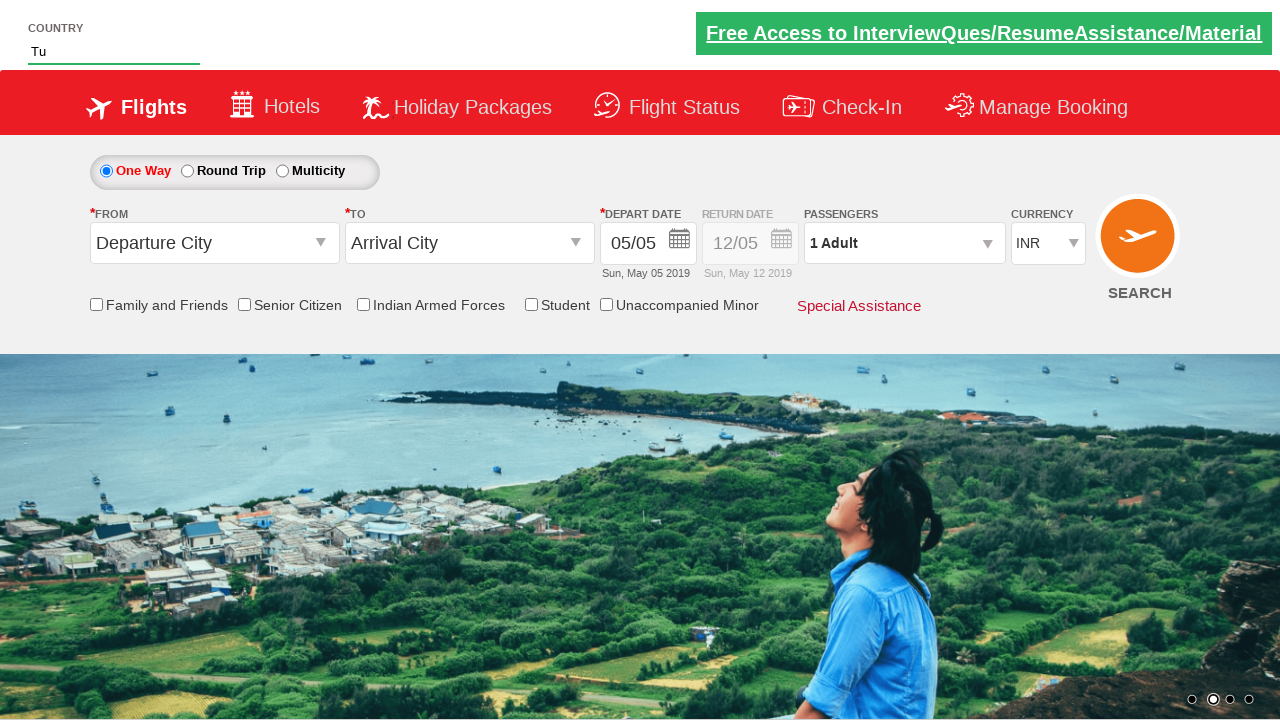

Selected 'Turkey' from auto-suggestive dropdown suggestions at (116, 152) on xpath=//a[.='Turkey']
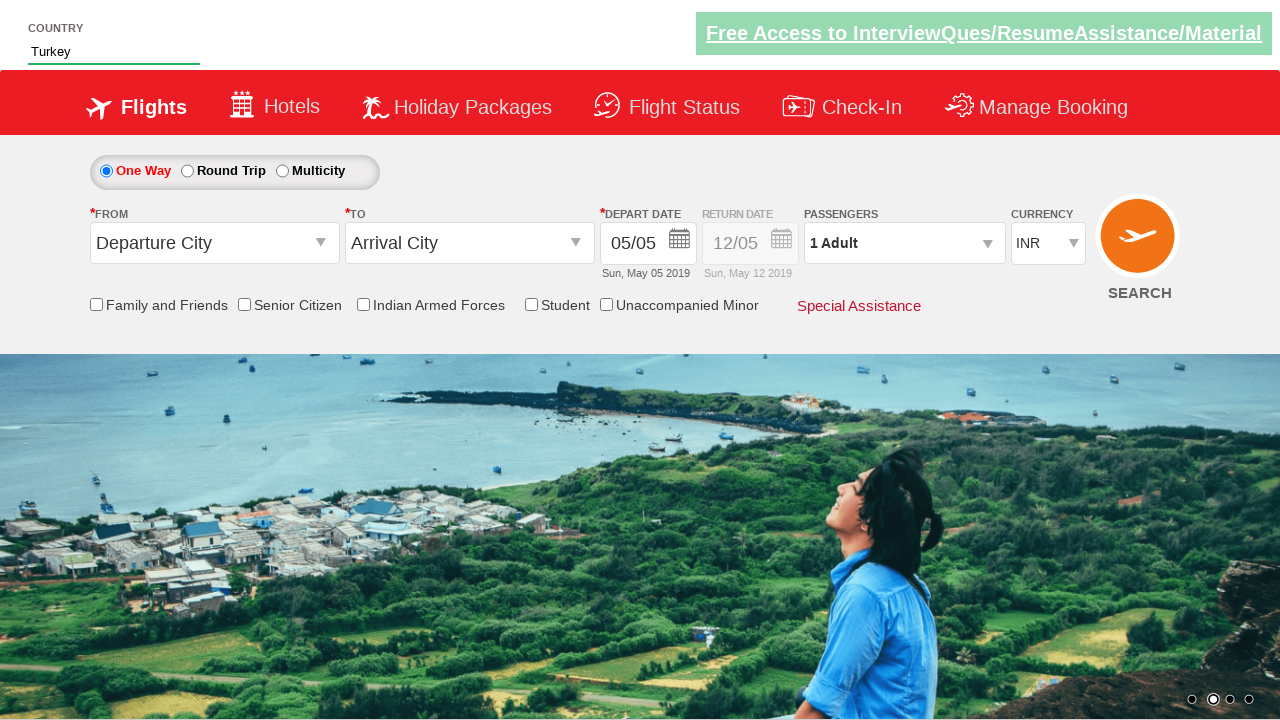

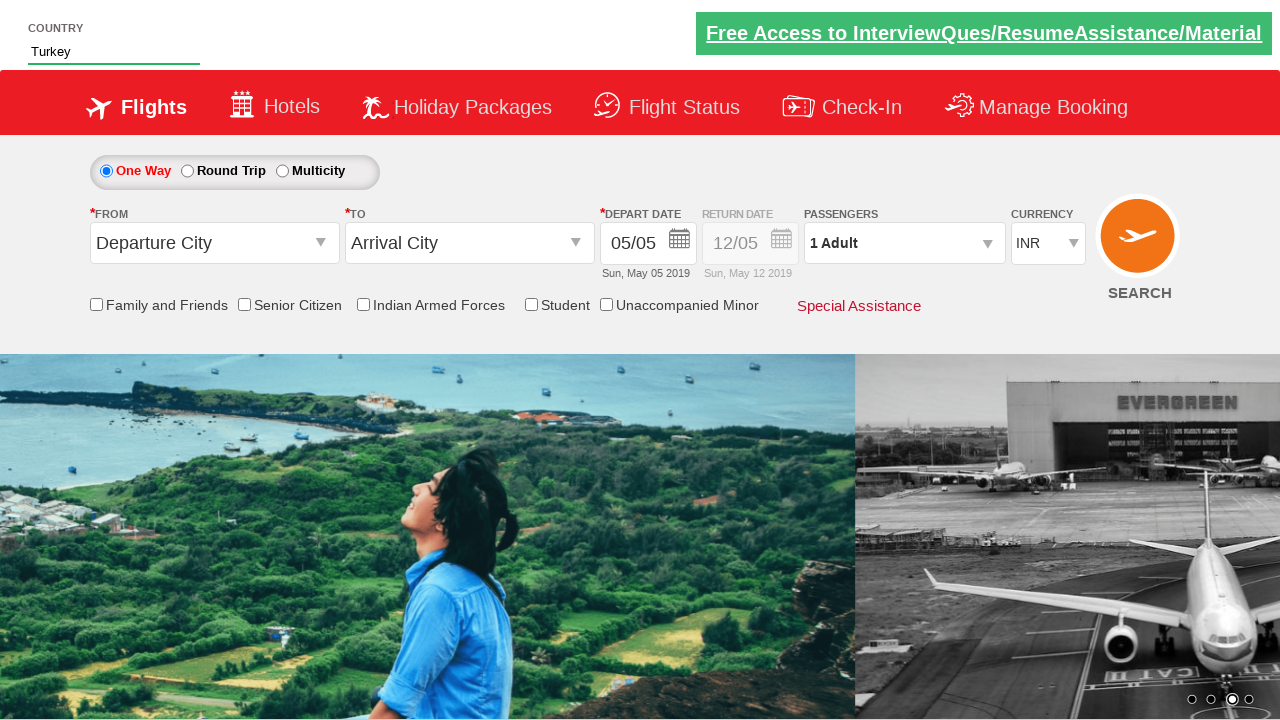